Tests interaction with Shadow DOM elements by scrolling to a div element and filling in a text field nested within multiple shadow roots.

Starting URL: https://selectorshub.com/xpath-practice-page/

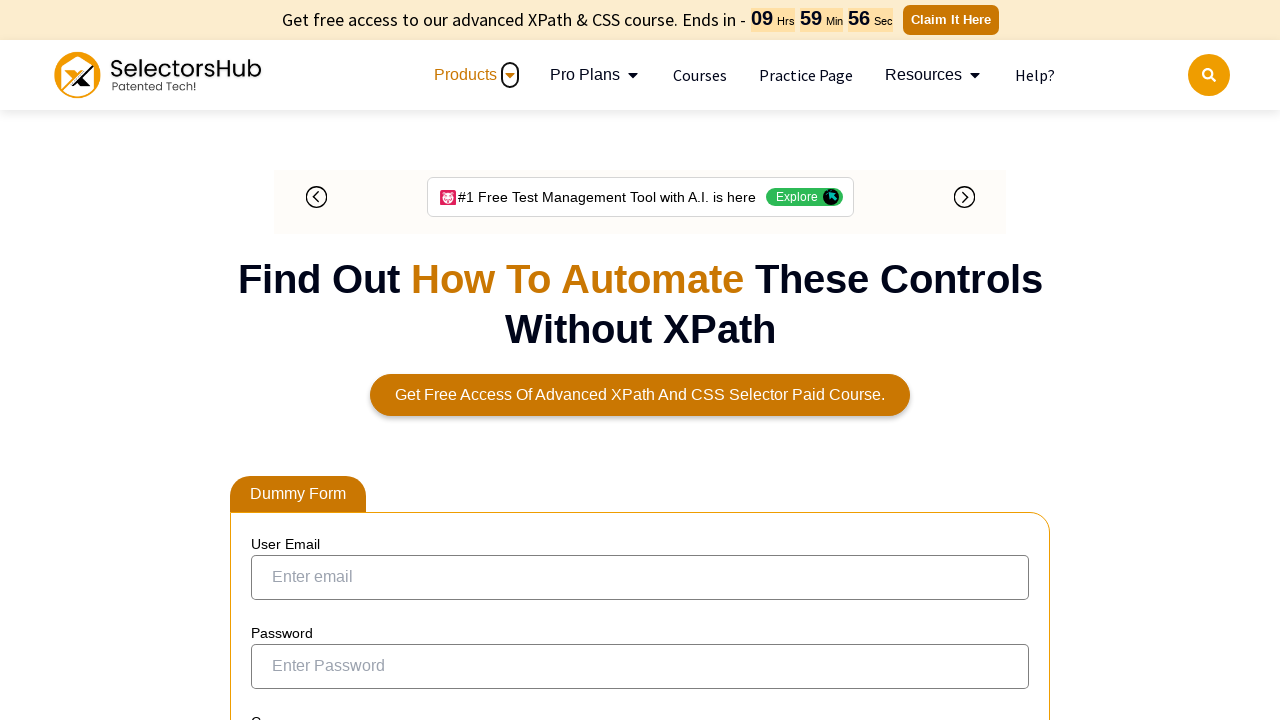

Scrolled jackPart div element into view
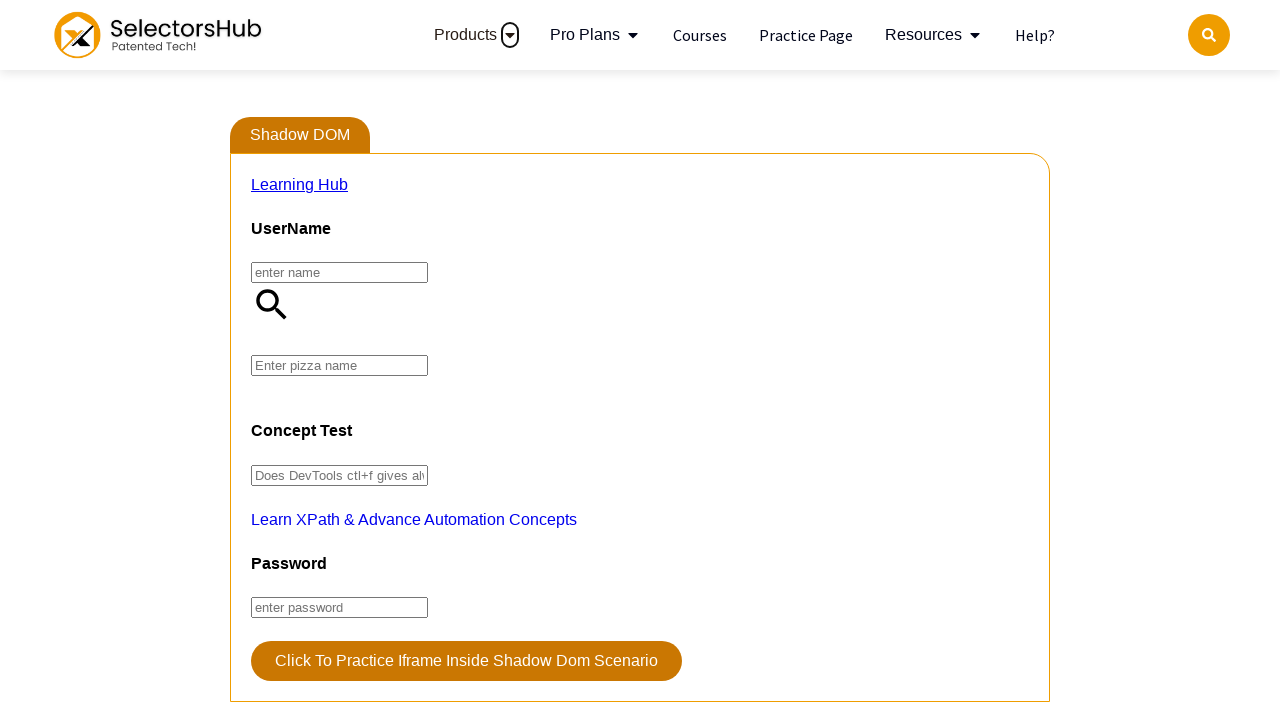

Located pizza input field nested within multiple shadow roots
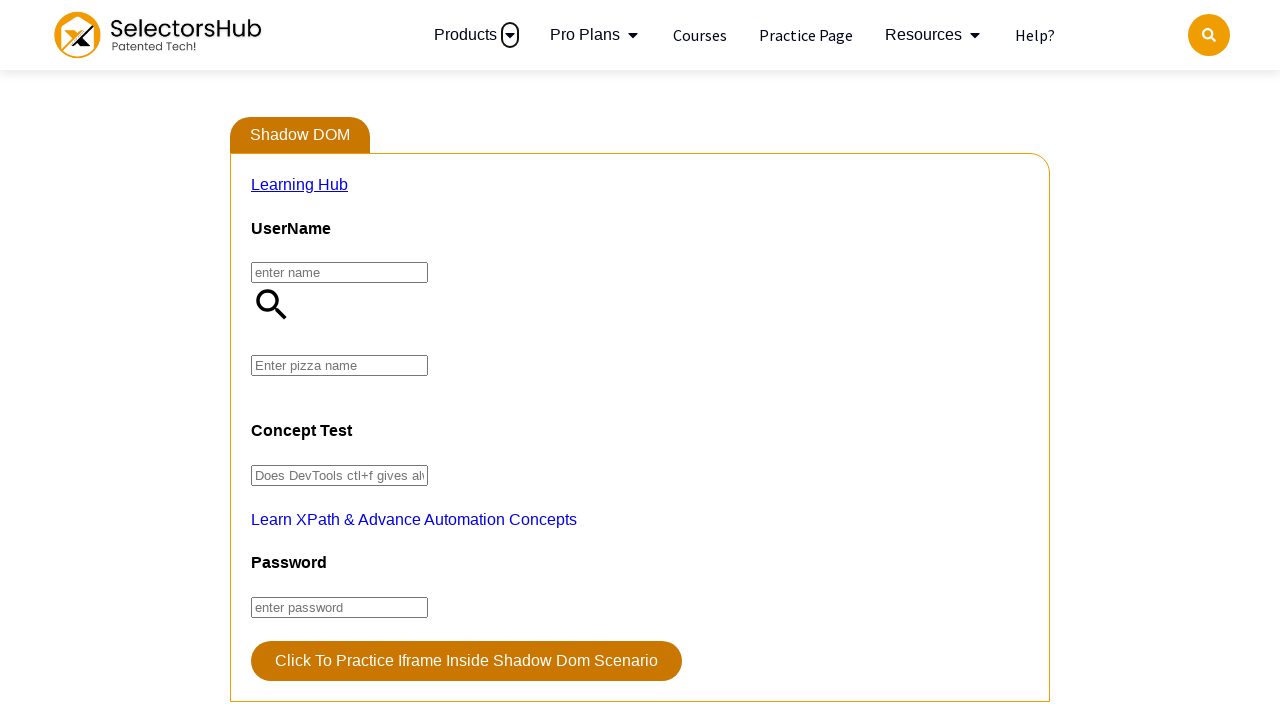

Filled pizza input field with 'Farmhouse'
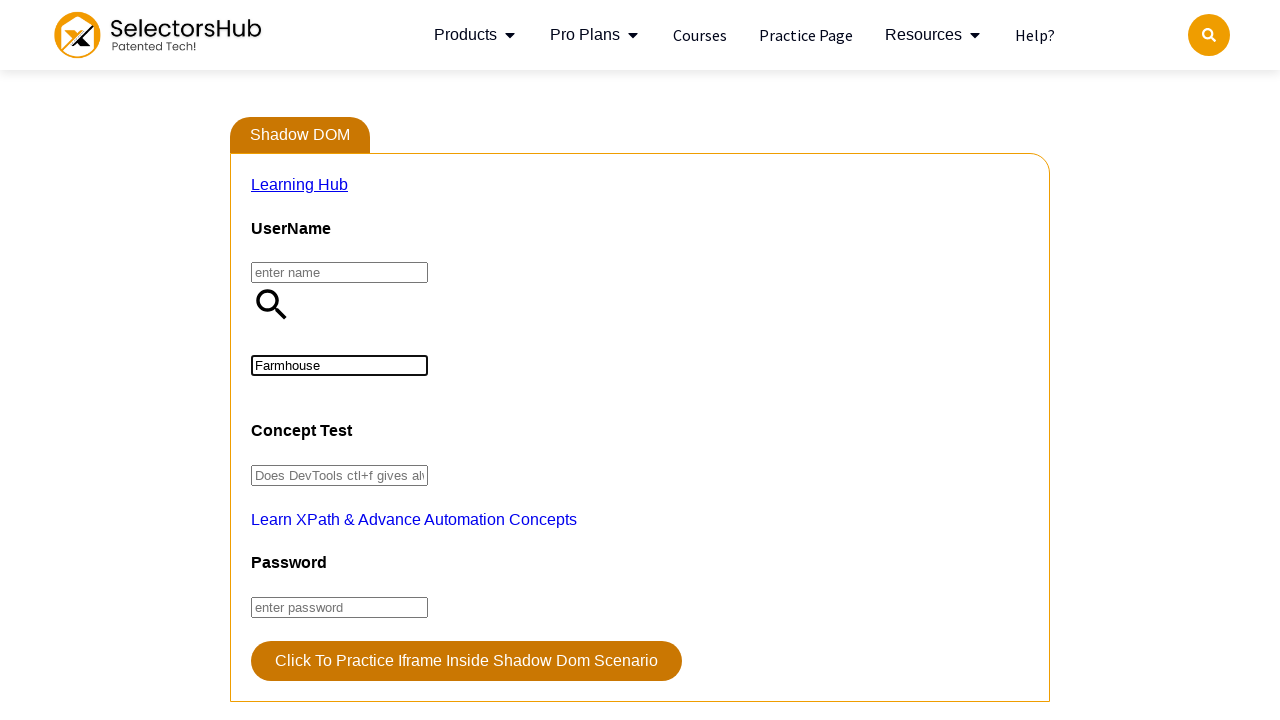

Waited 1 second for action to complete
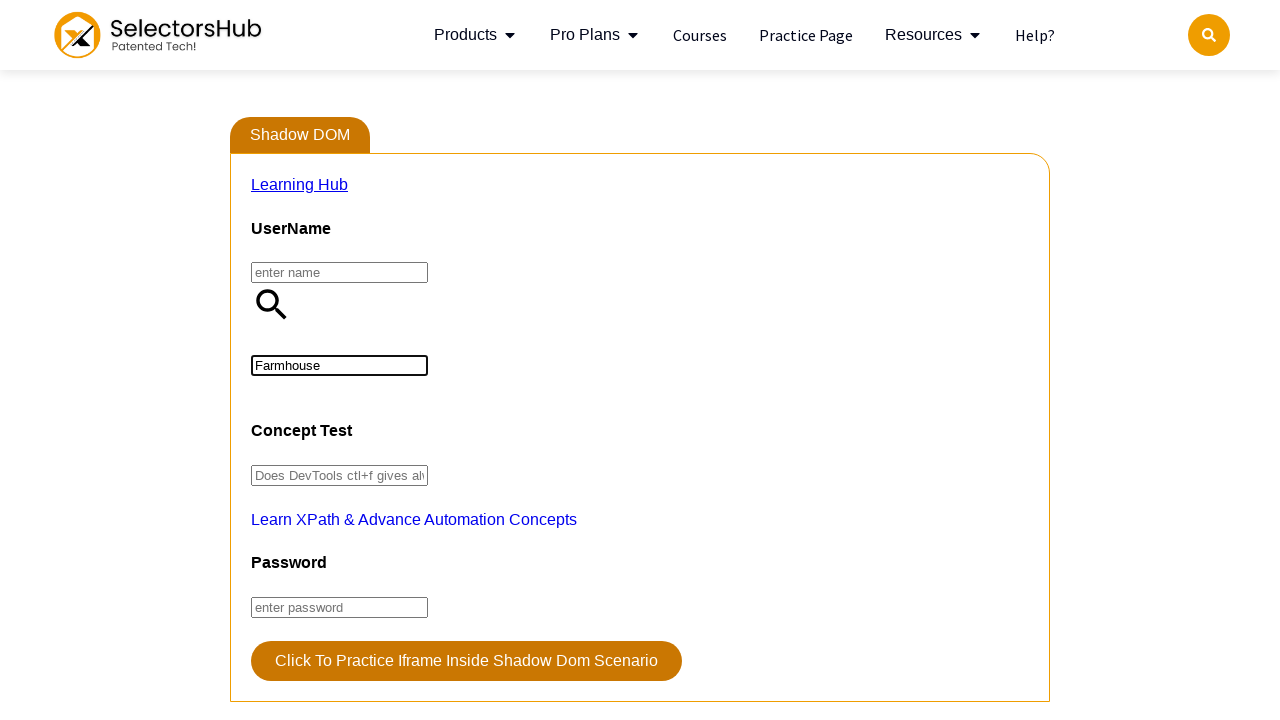

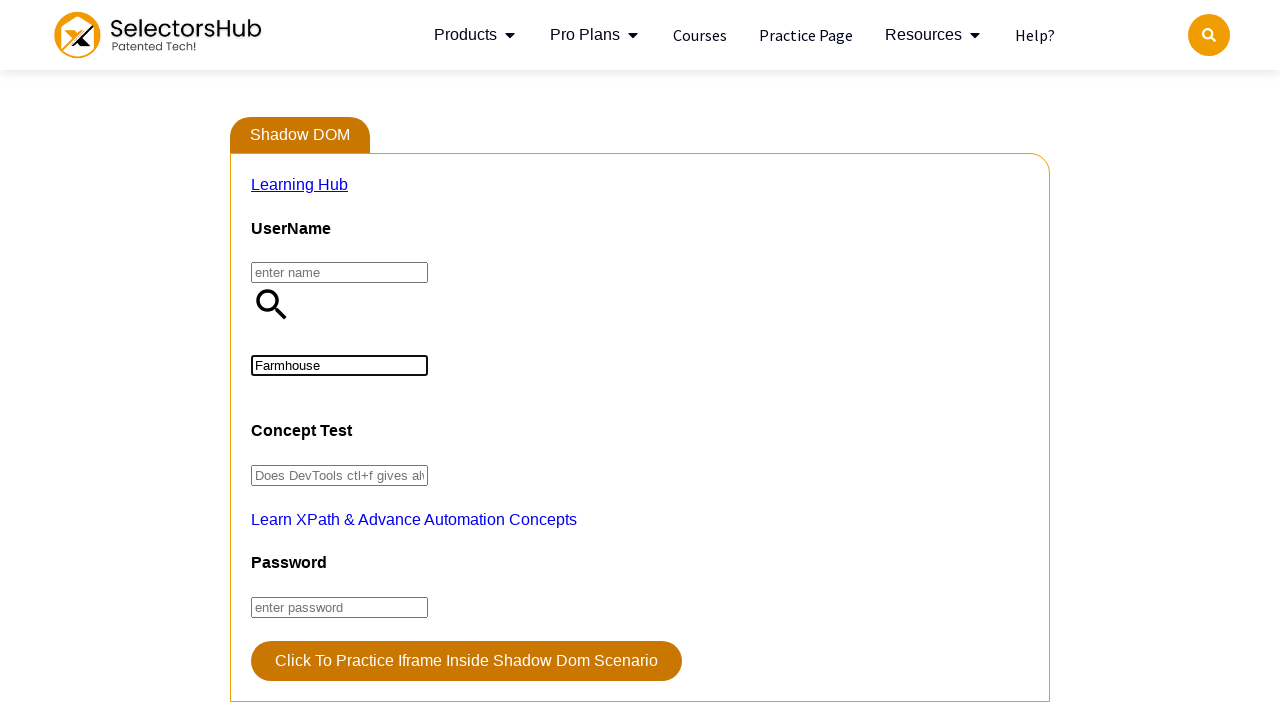